Tests interaction with Stepfun AI chatbot by clicking the reasoning mode button, entering a query in the input field, clicking the chat button to submit, and waiting for the AI response to appear.

Starting URL: https://www.stepfun.com/

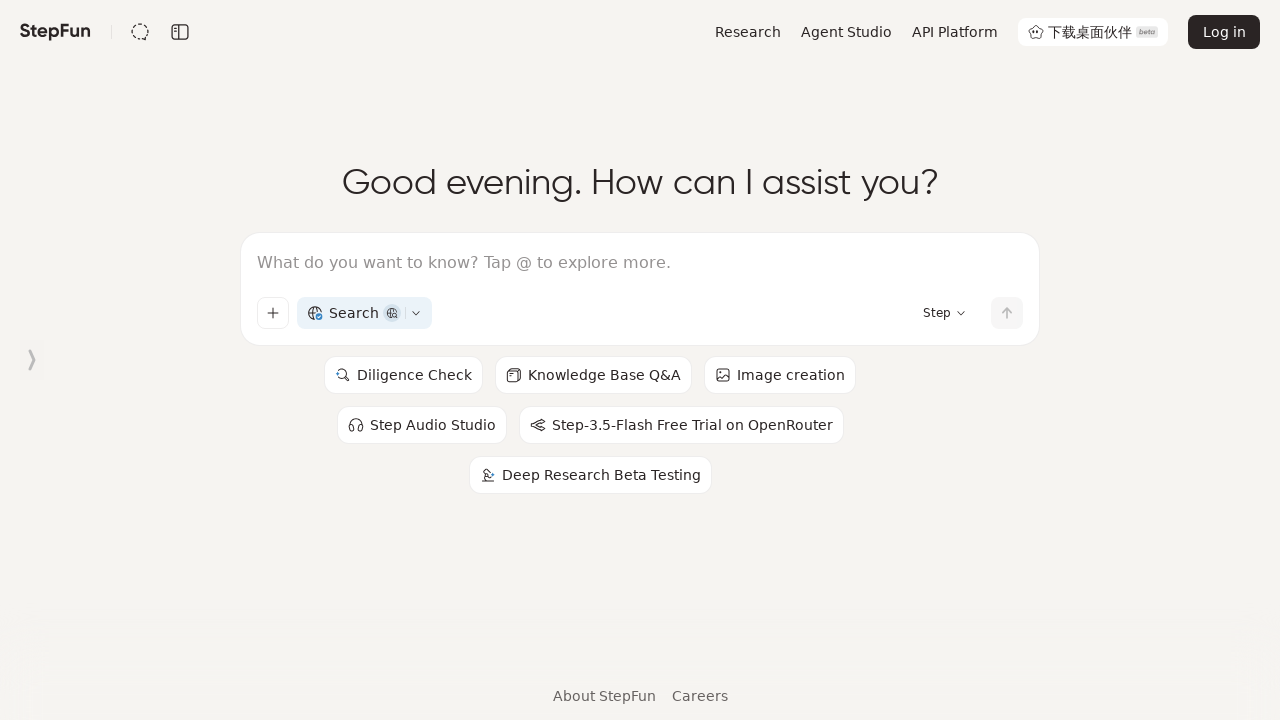

Page loaded with networkidle state
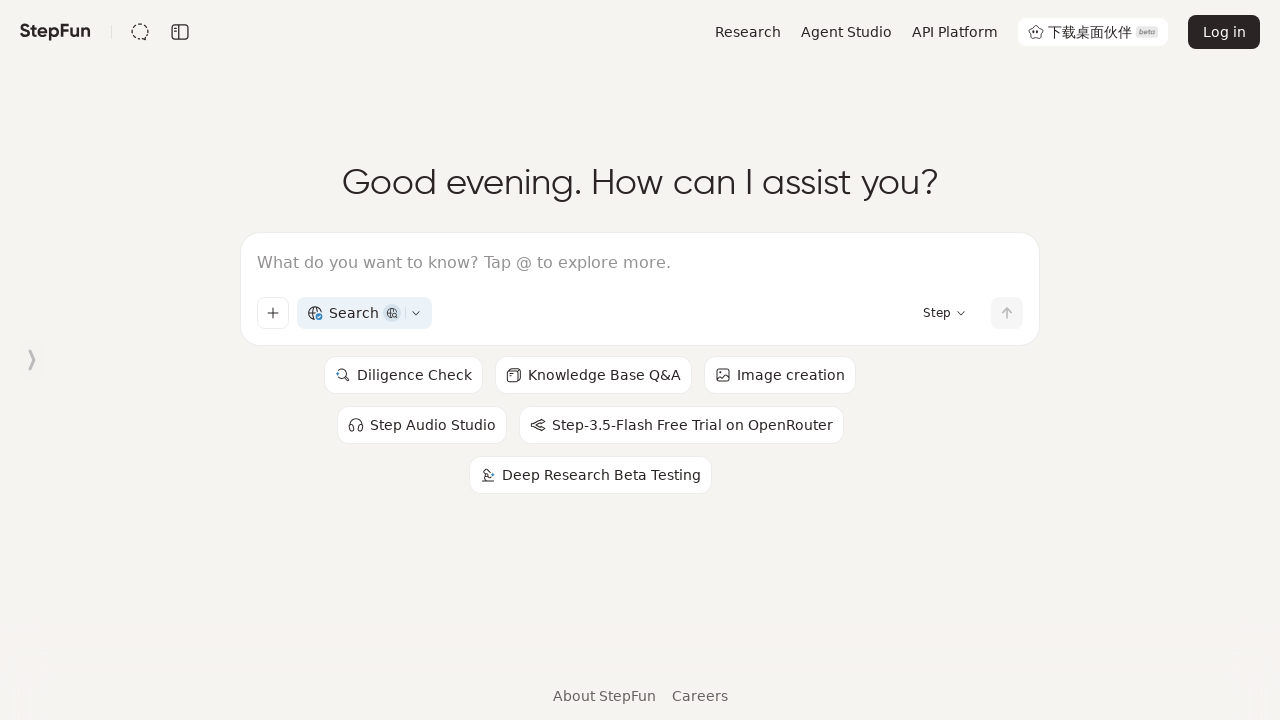

Located reasoning mode button
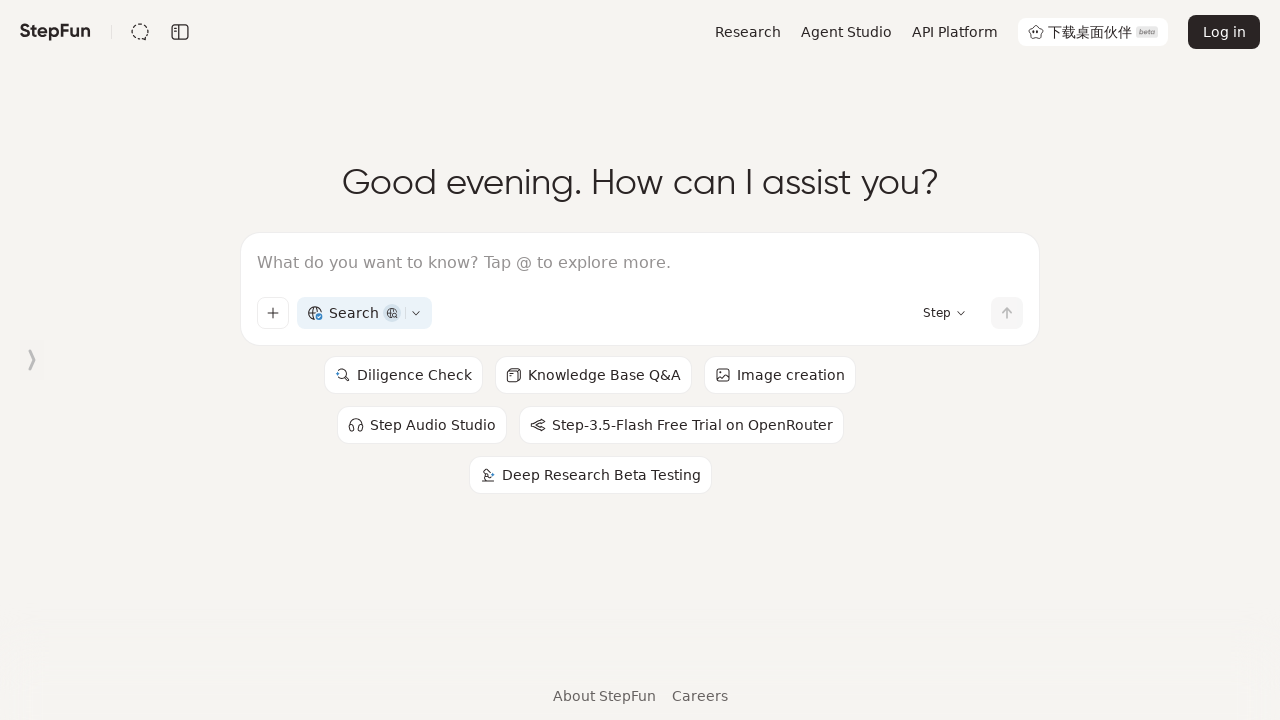

Located input field
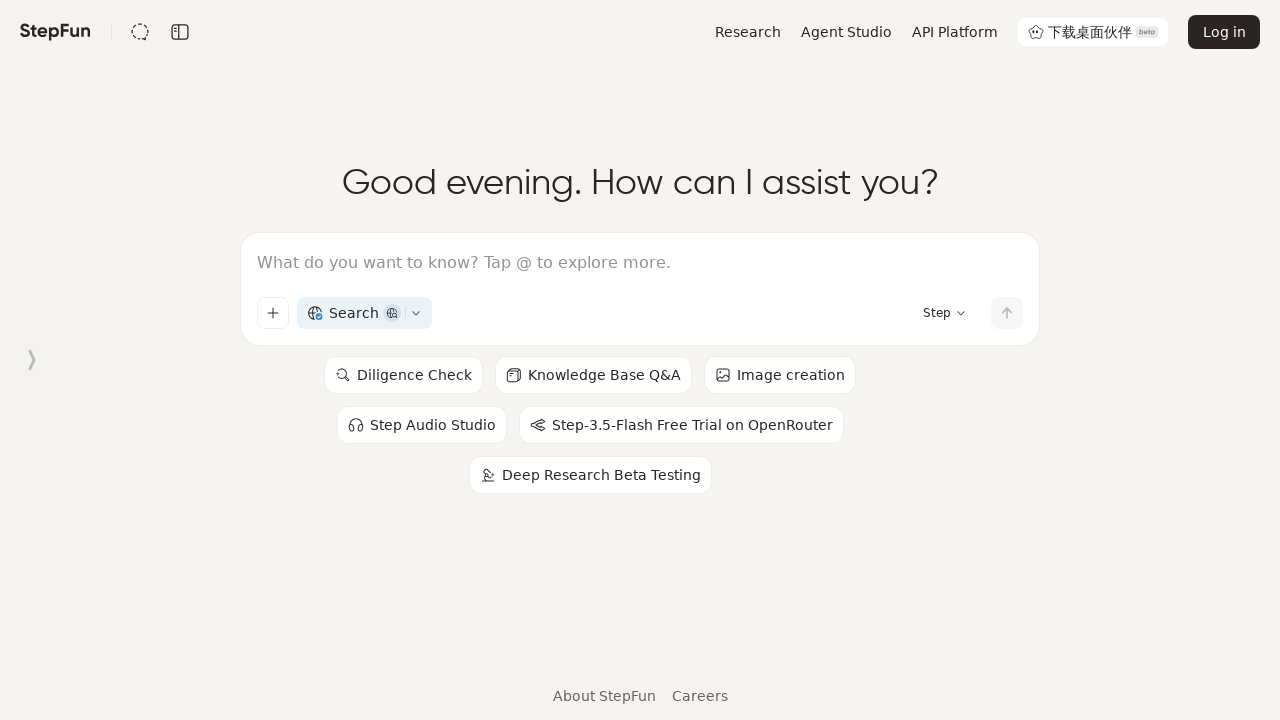

Filled input field with query 'What is machine learning?' on input, textarea, [contenteditable='true'] >> nth=0
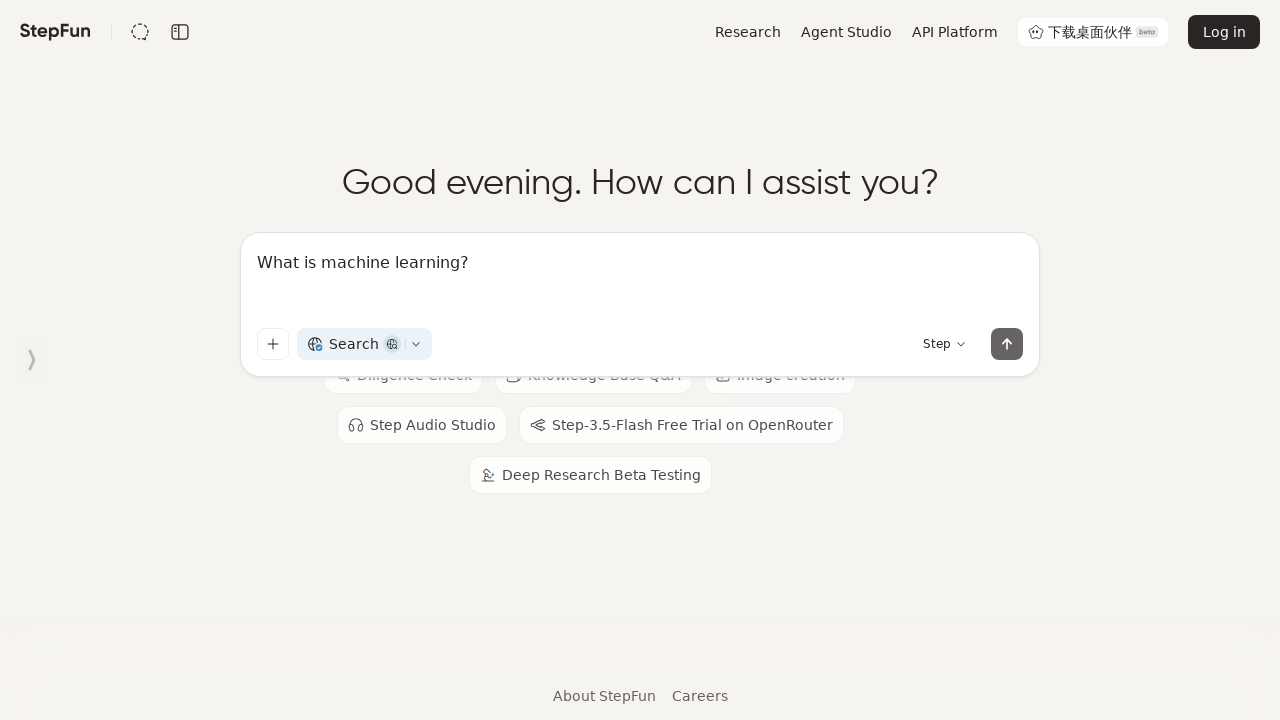

Located all buttons on the page
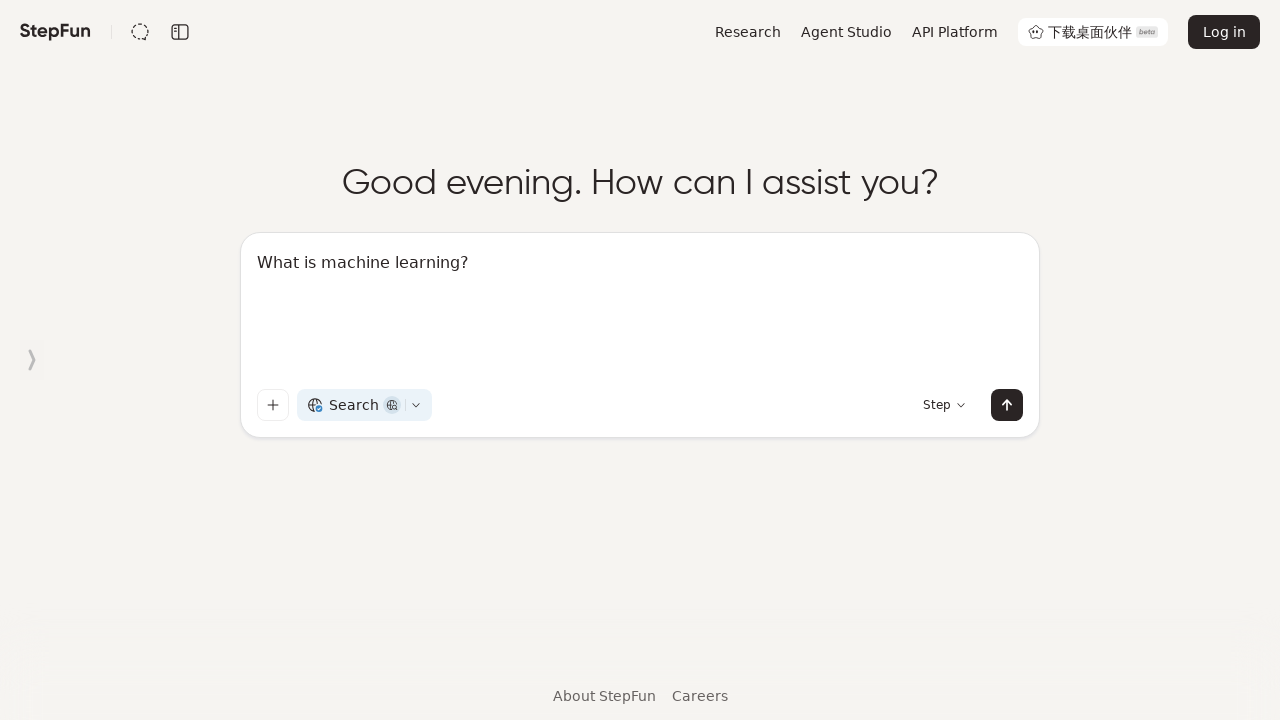

Identified web search button at index -1 and video creation button at index -1
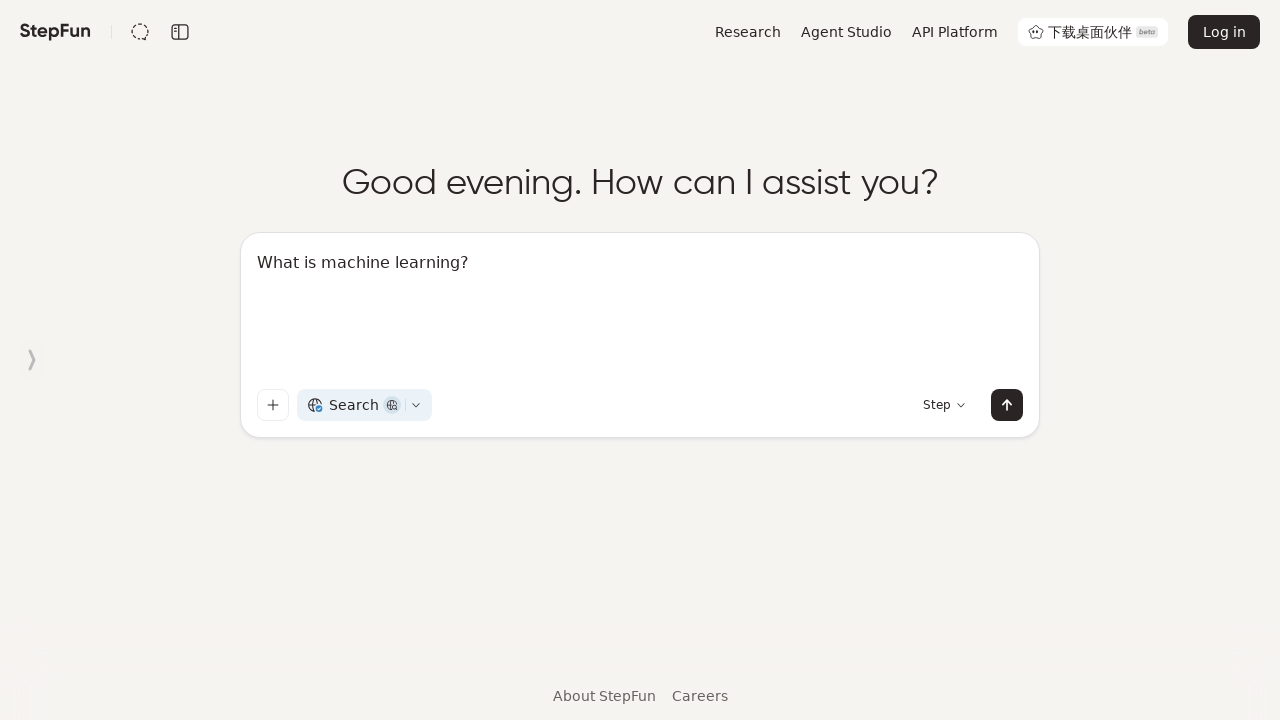

Waited 5 seconds for AI response to begin
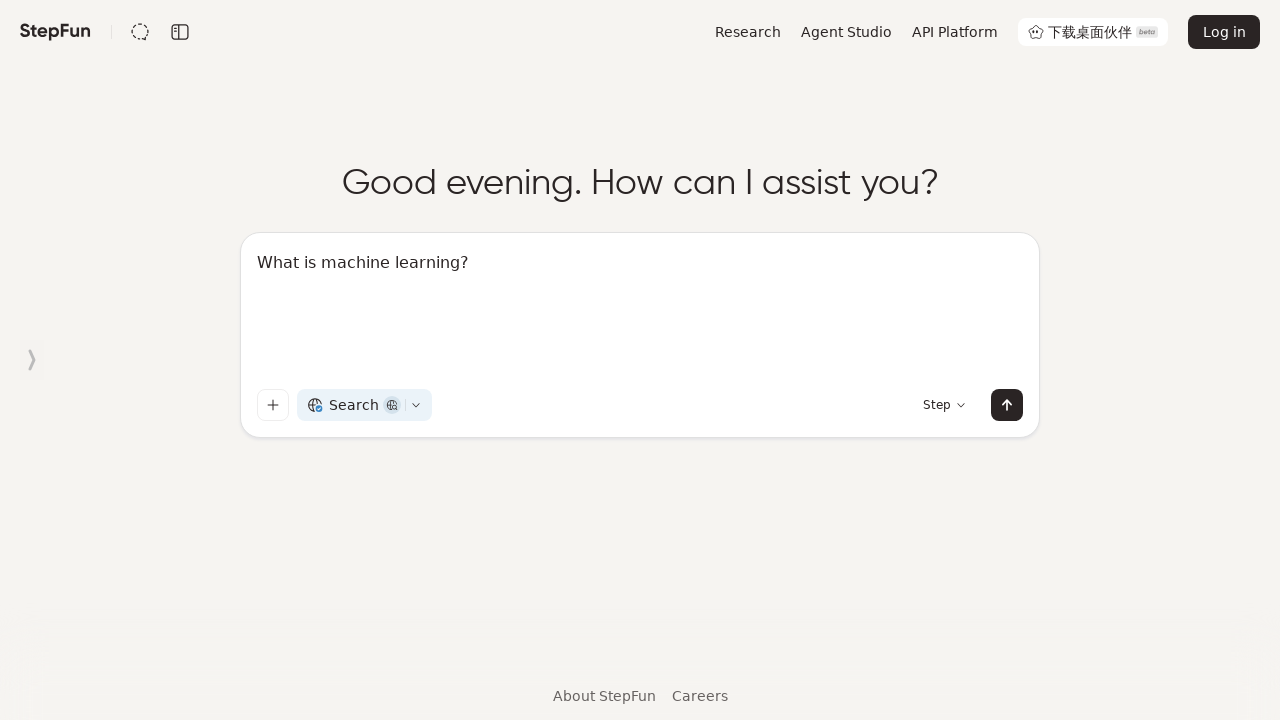

AI response element became visible
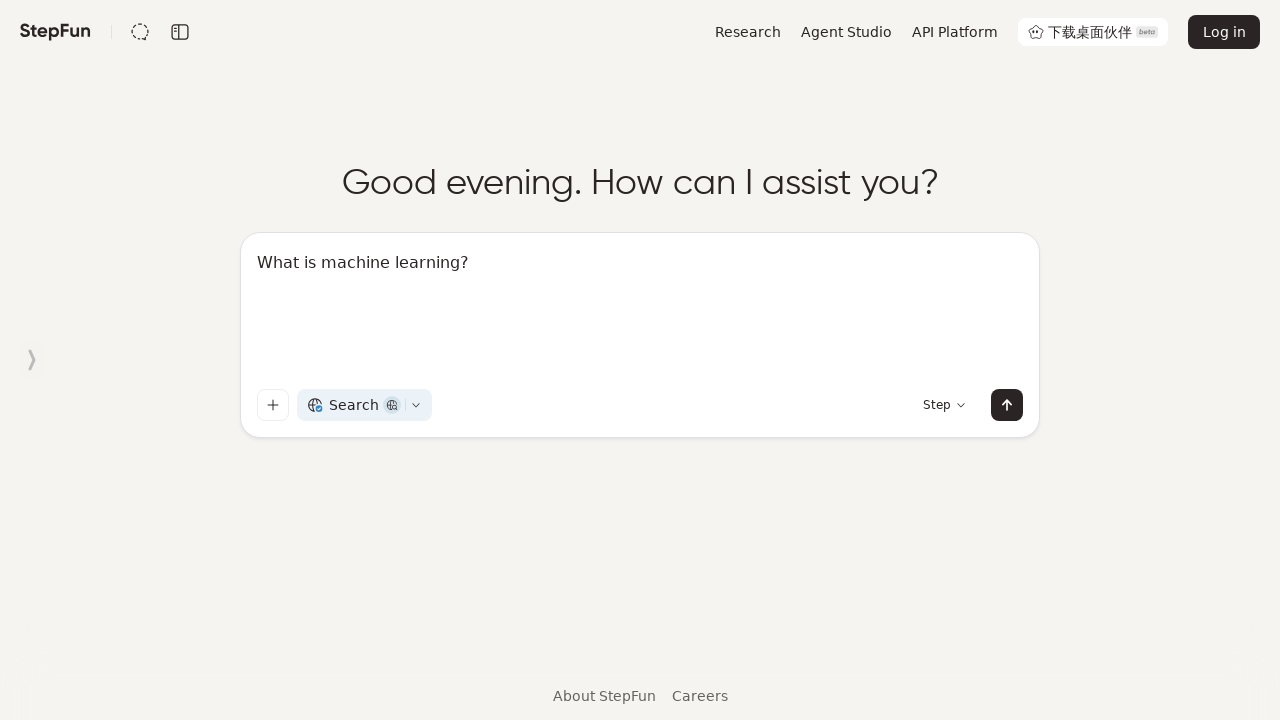

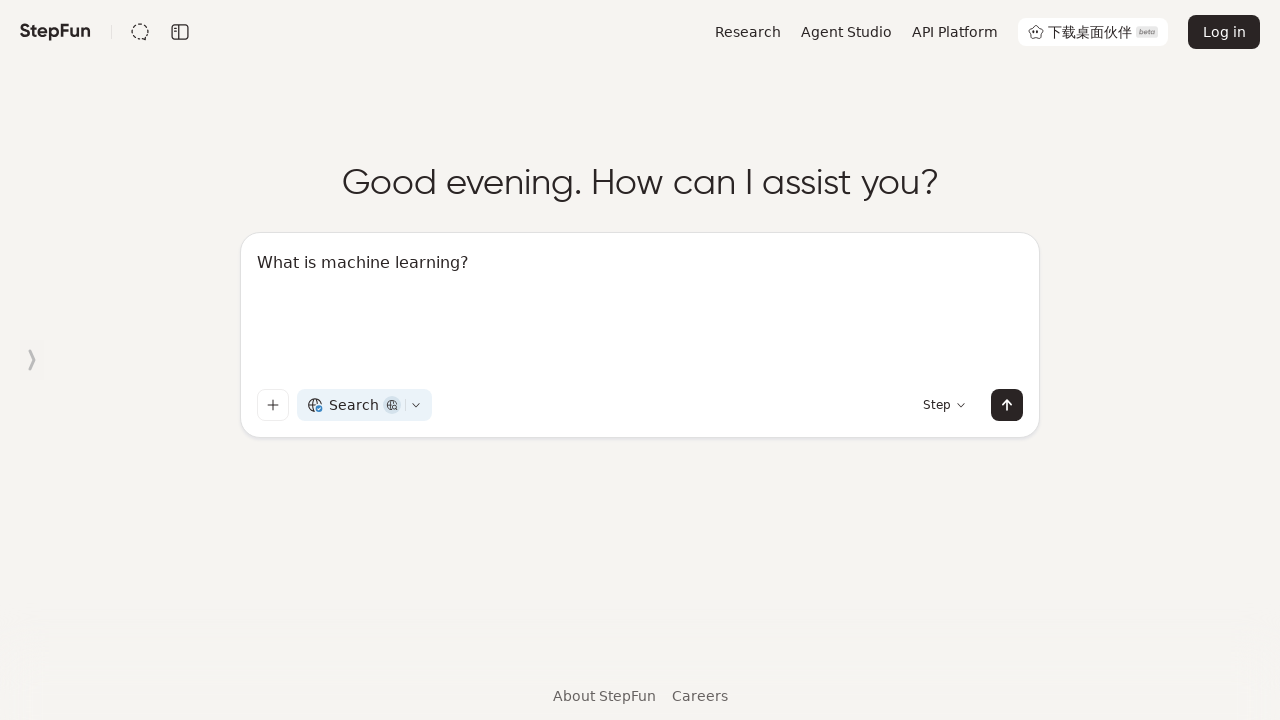